Fills out a text box form with user details including name, email, and addresses, then submits the form

Starting URL: https://demoqa.com/text-box

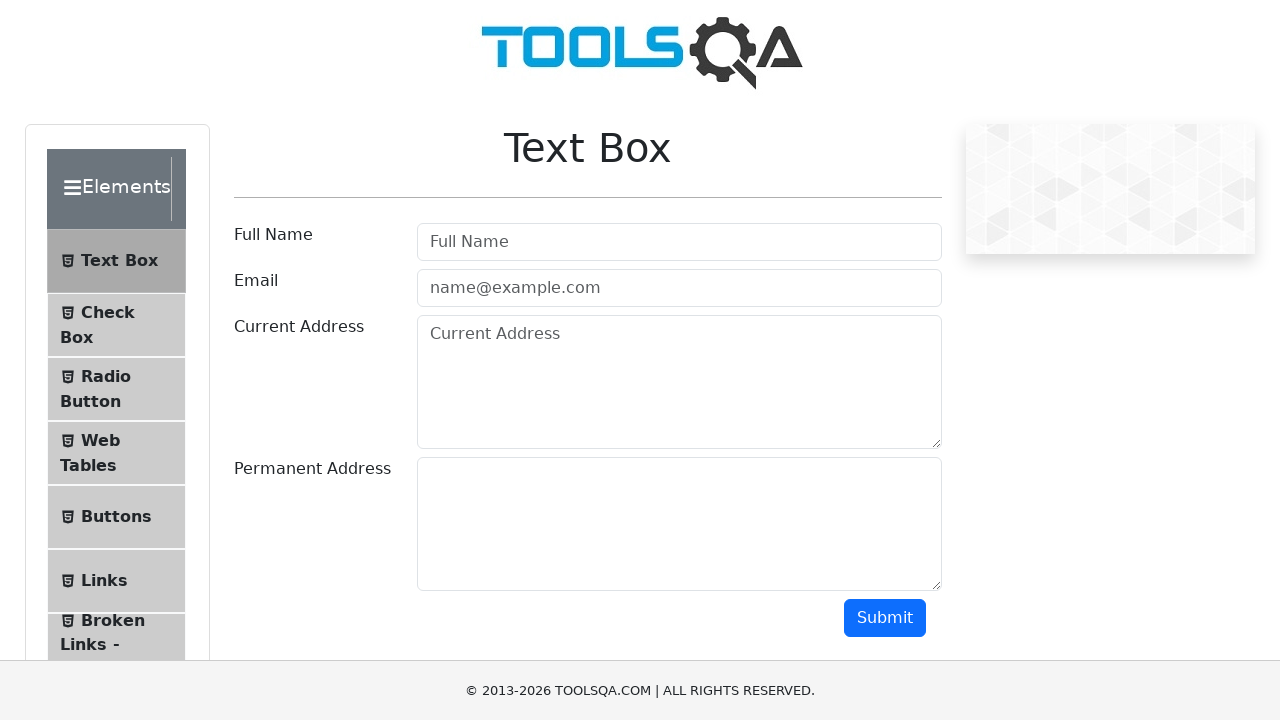

Filled user name field with 'Yasemin' on input#userName
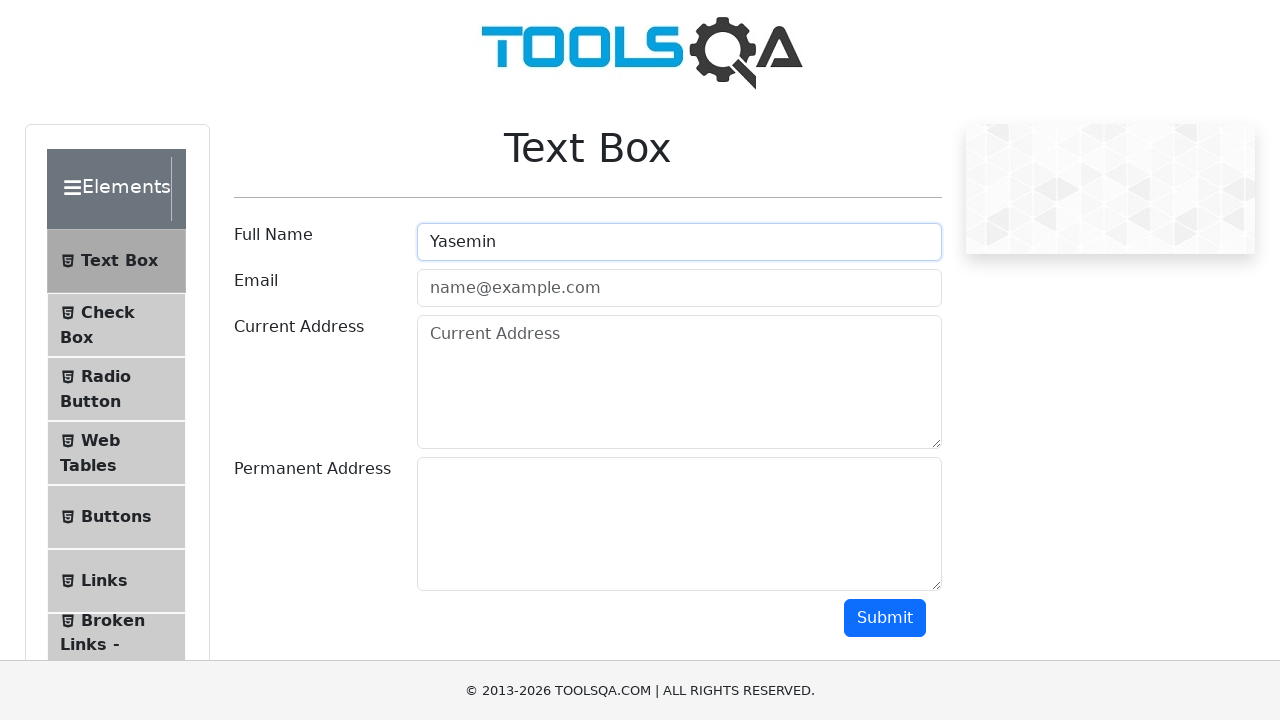

Filled email field with 'yasemin.k@gmail.com' on input#userEmail
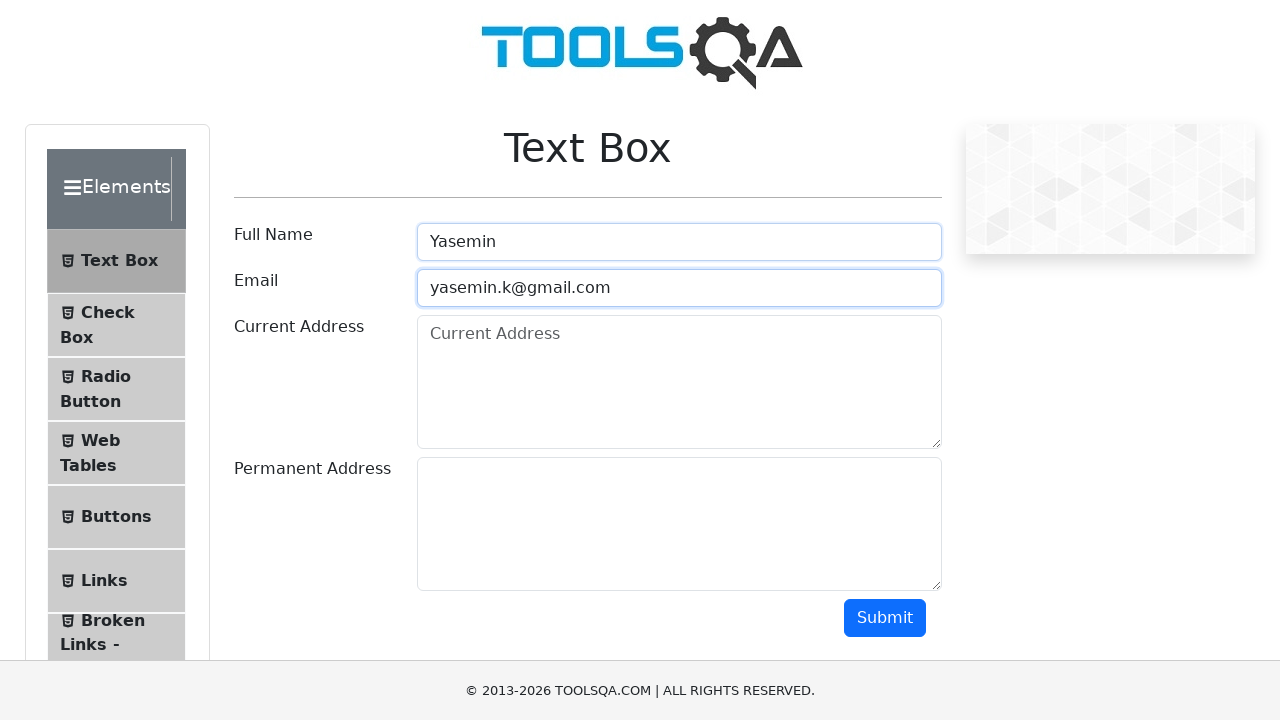

Filled current address field with 'Baldwin Park, Florida' on textarea#currentAddress
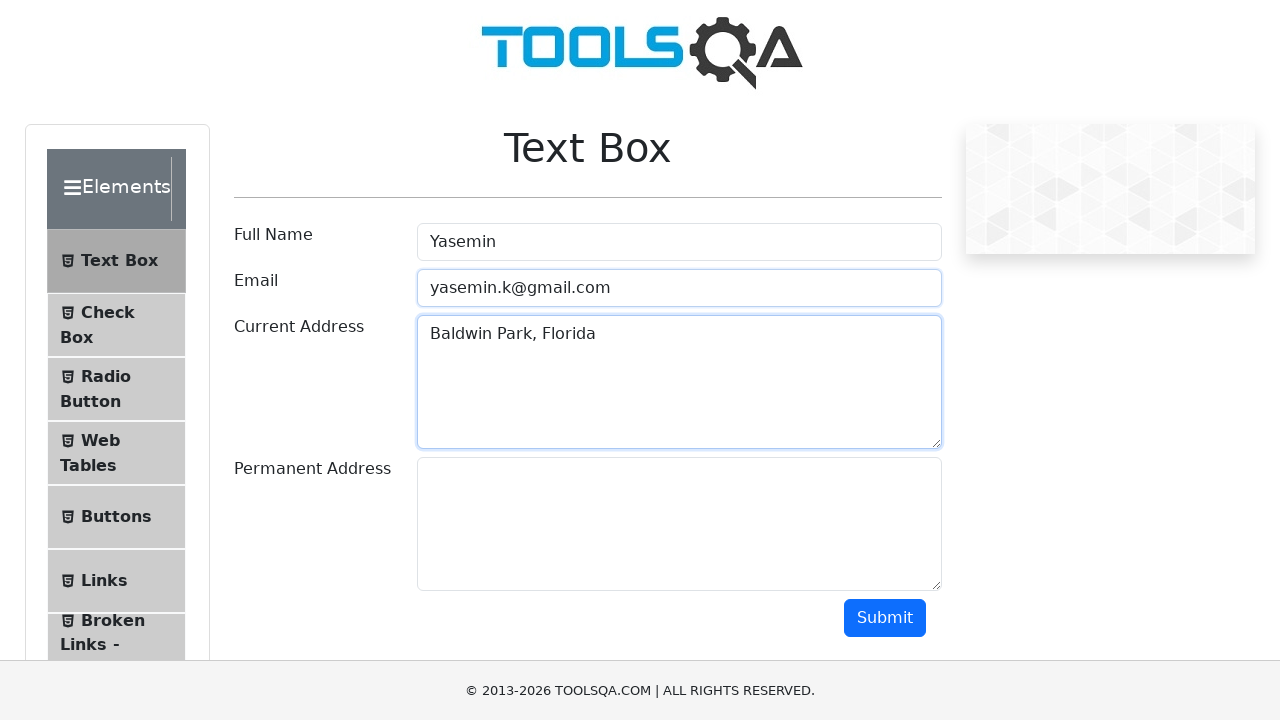

Filled permanent address field with 'Baldwin Park, Florida' on textarea#permanentAddress
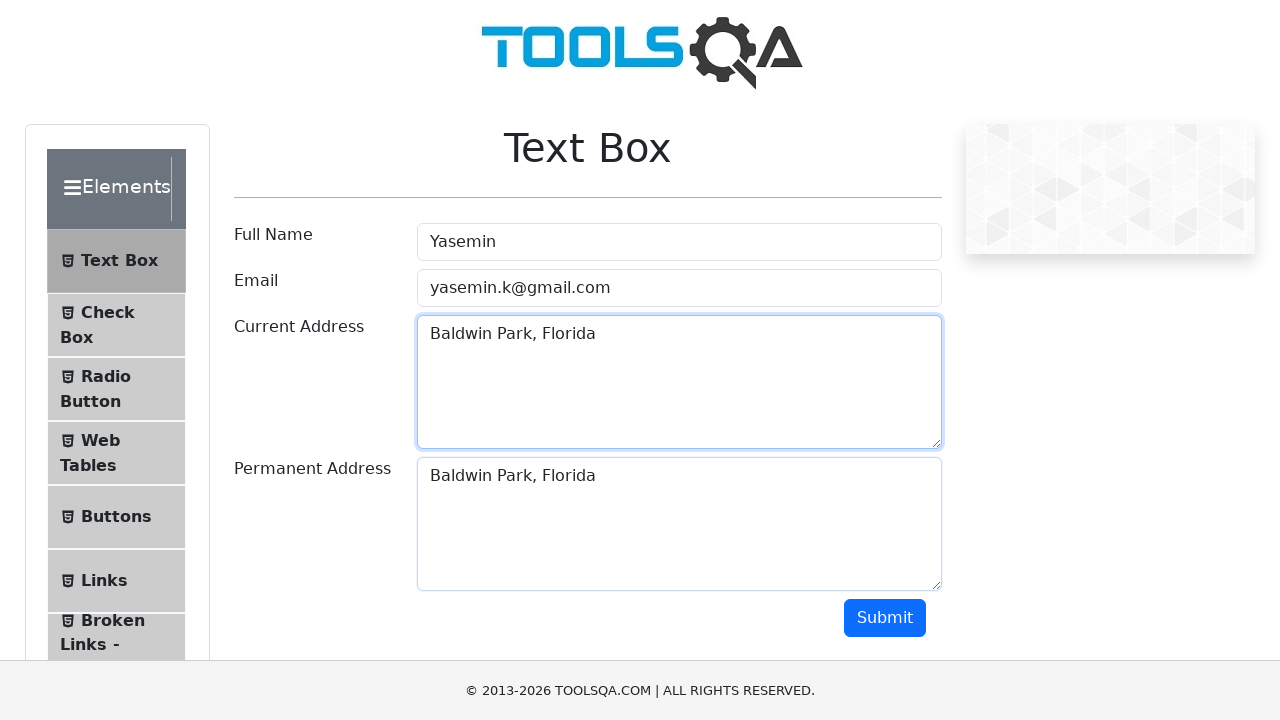

Clicked submit button to submit the form at (885, 618) on button#submit
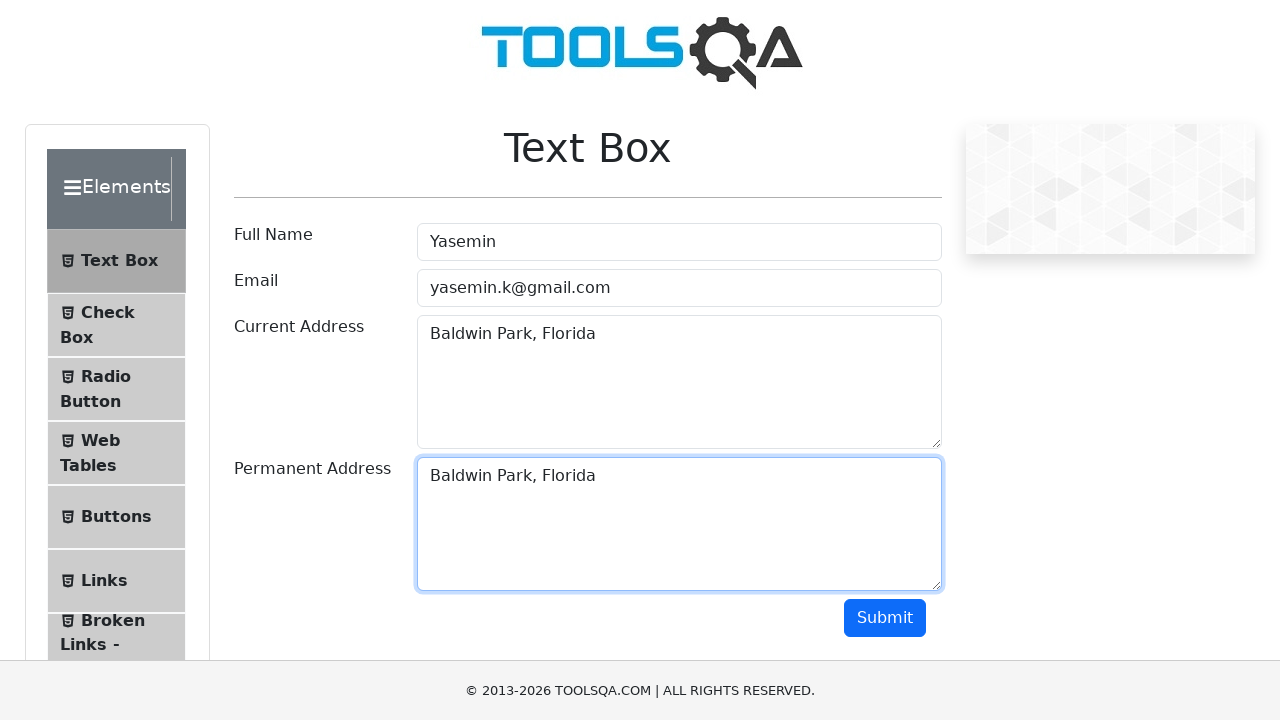

Waited 1000ms for form submission to complete
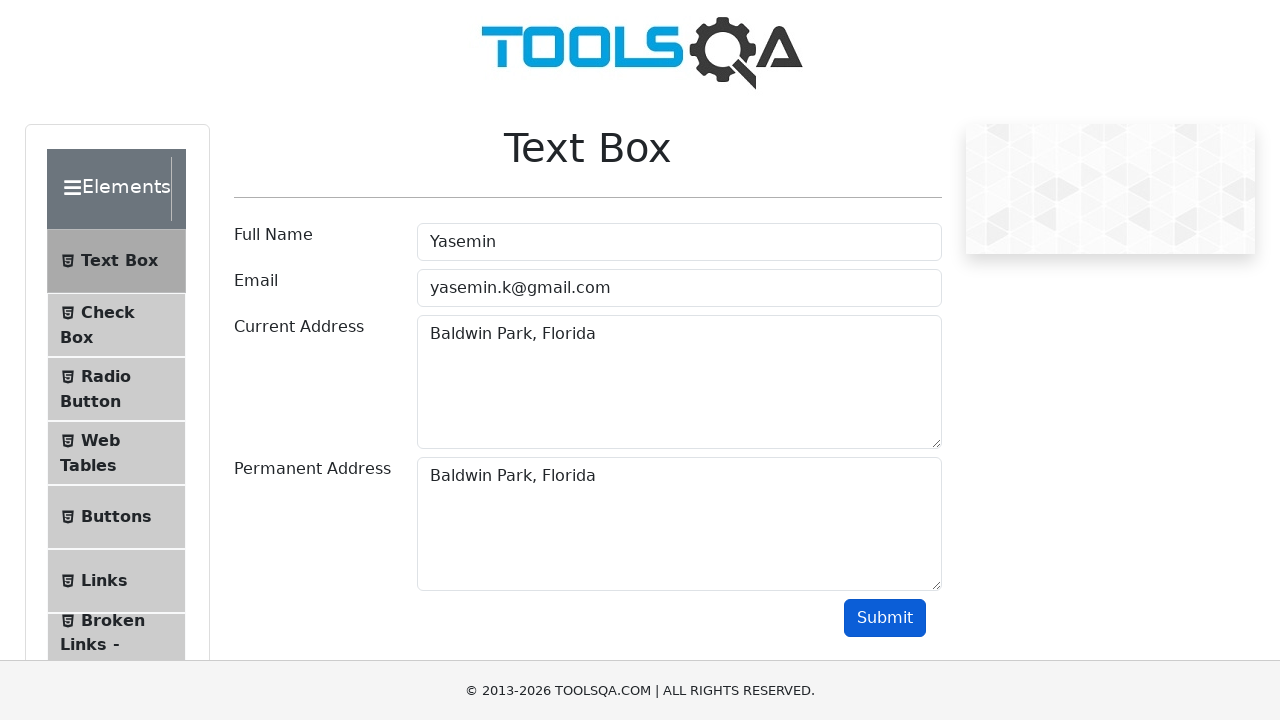

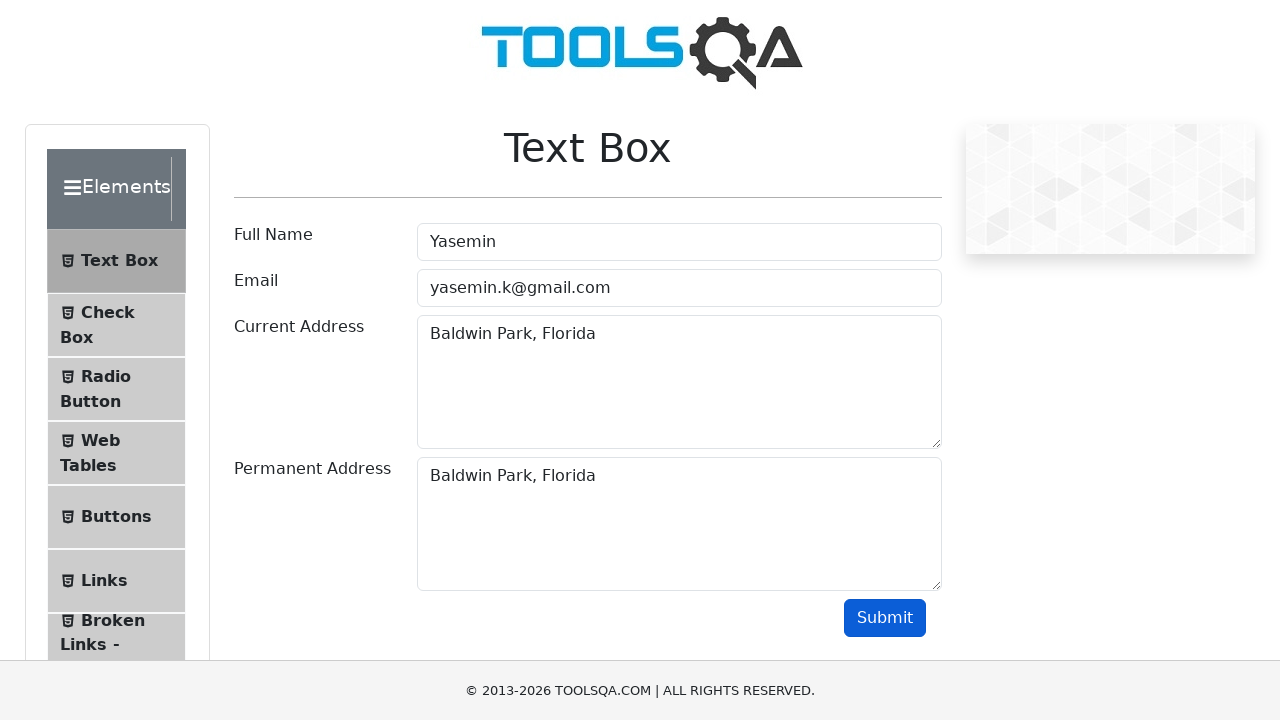